Tests hiding and showing a text input field, setting a value in the hidden field using JavaScript execution

Starting URL: https://www.letskodeit.com/practice

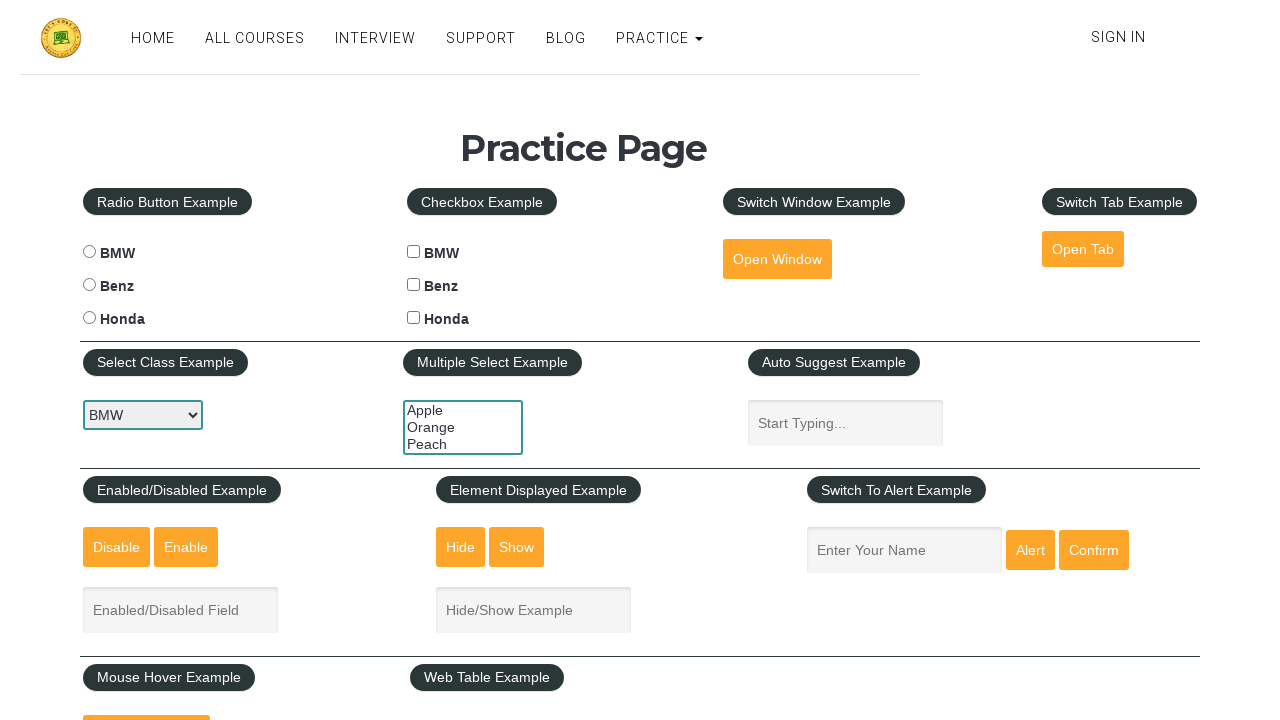

Clicked button to hide the text input field at (461, 547) on #hide-textbox
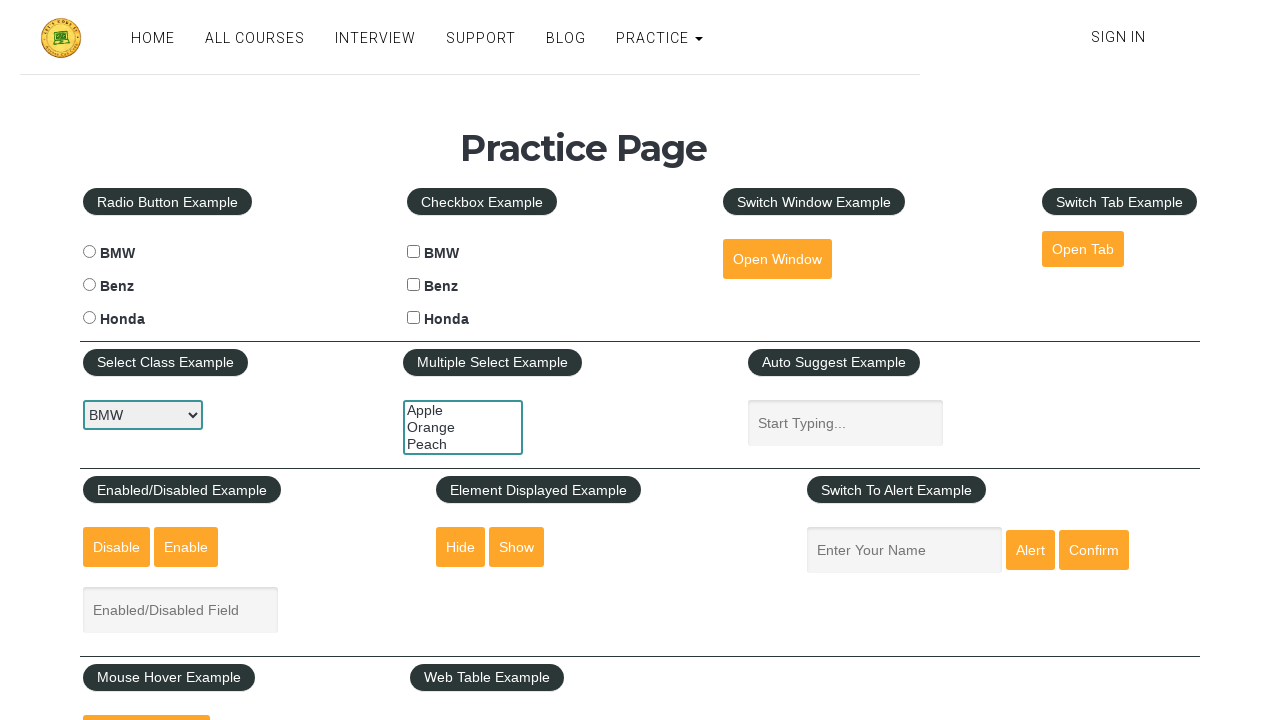

Set value 'Selenium' in hidden text field using JavaScript execution
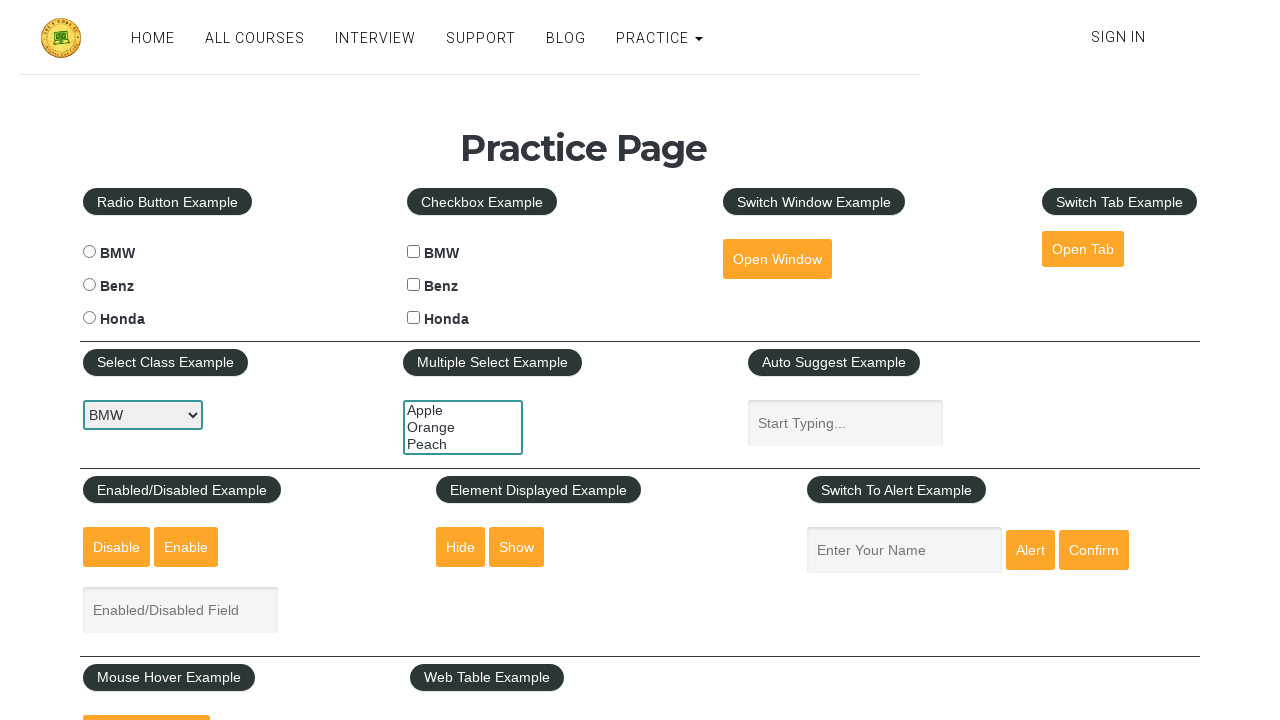

Verified the value in hidden text field: Selenium
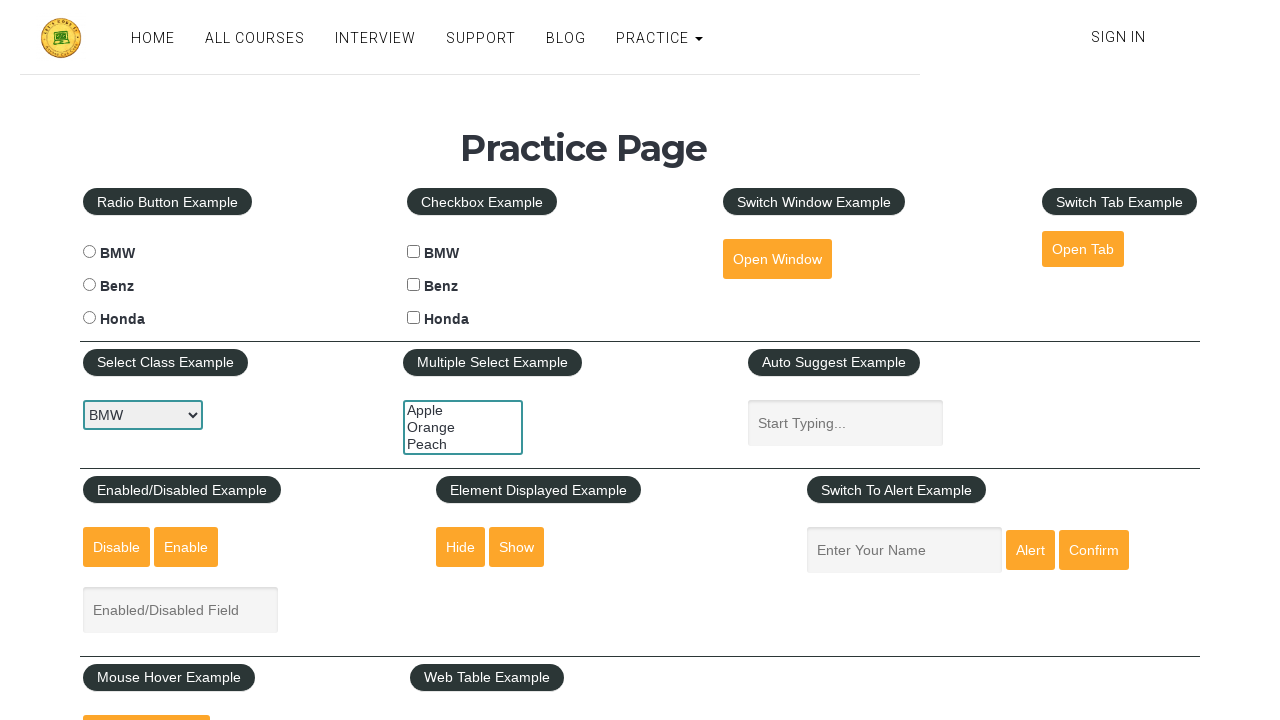

Clicked button to show the text input field at (517, 547) on #show-textbox
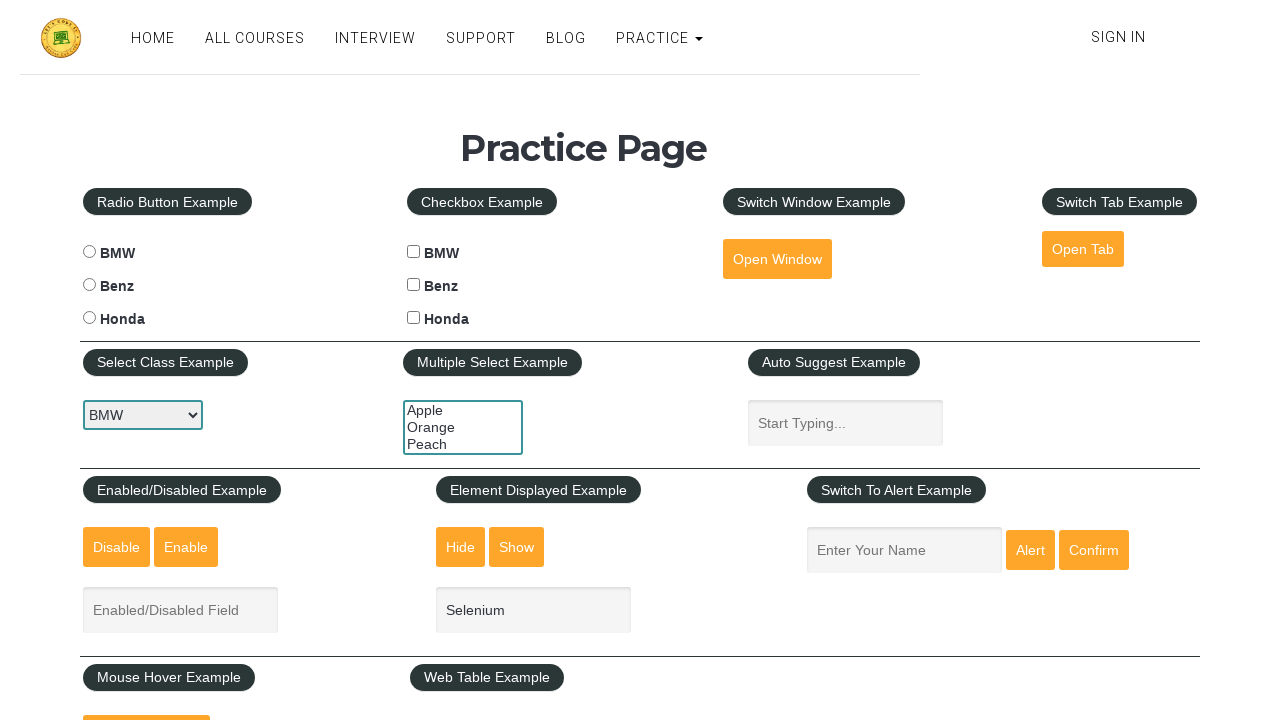

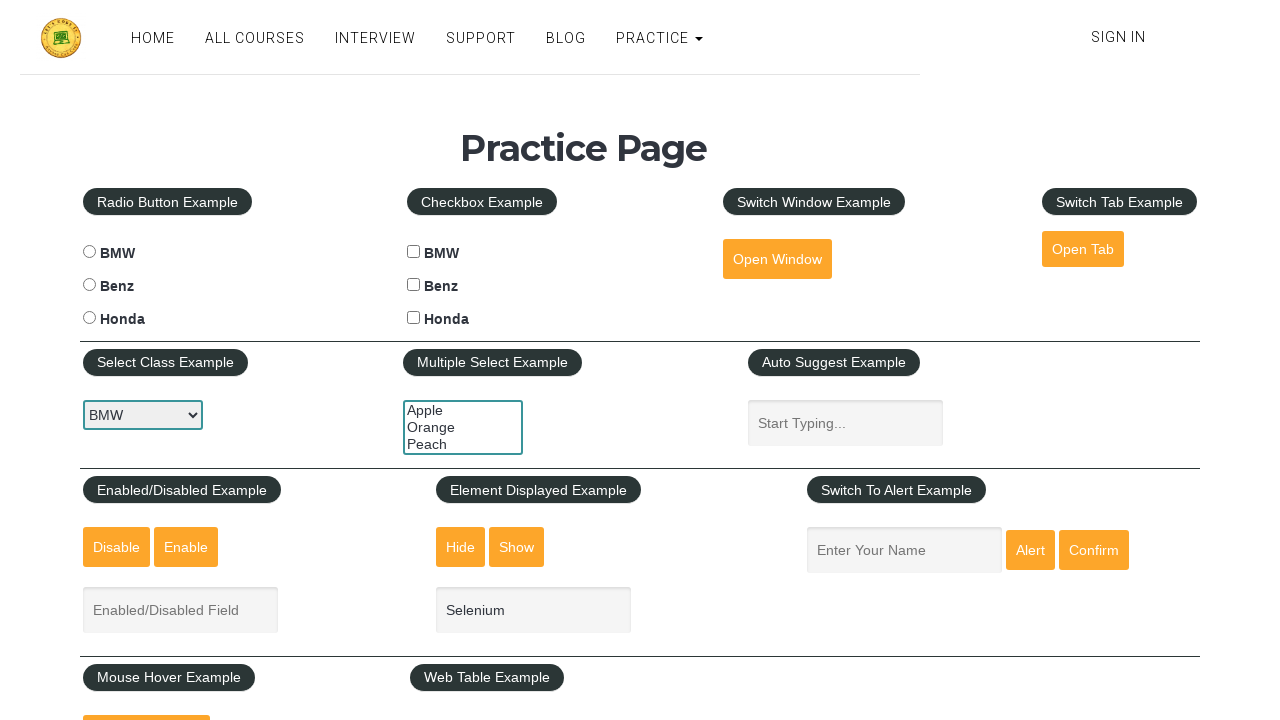